Tests handling of JavaScript alert dialog by clicking a button to trigger an alert and accepting it

Starting URL: https://practice.cydeo.com/javascript_alerts

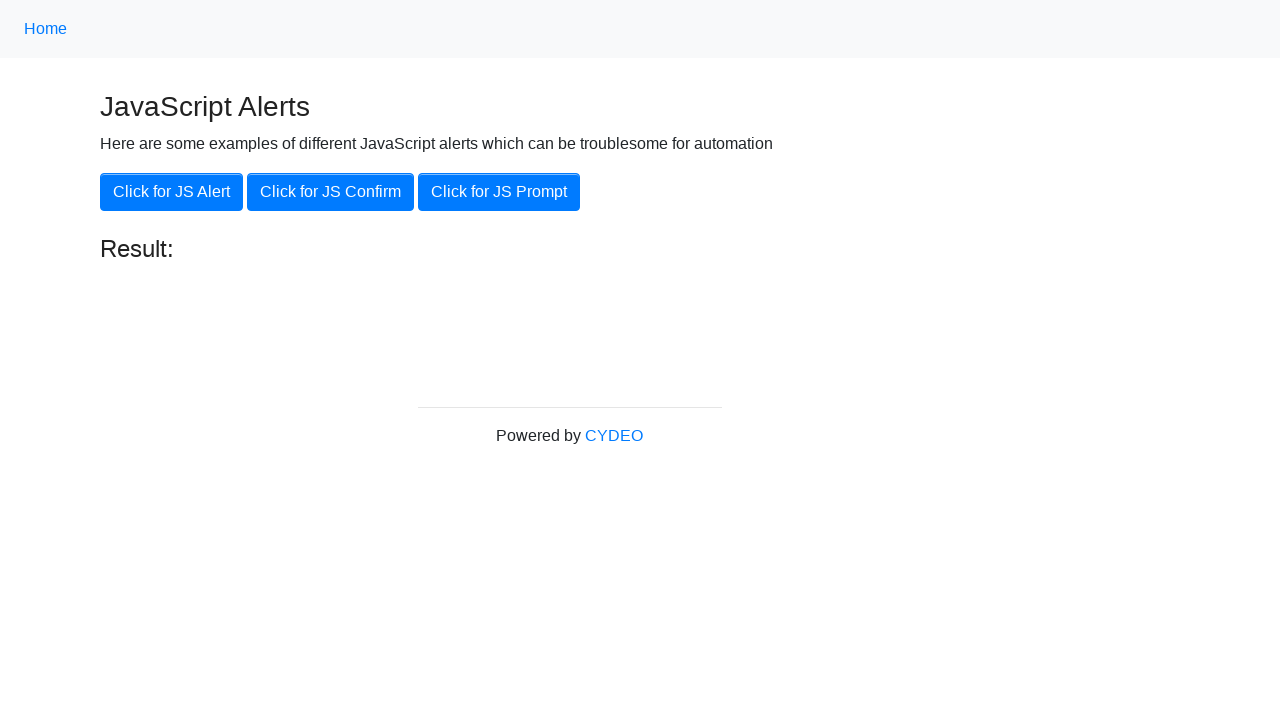

Set up dialog handler to accept alerts
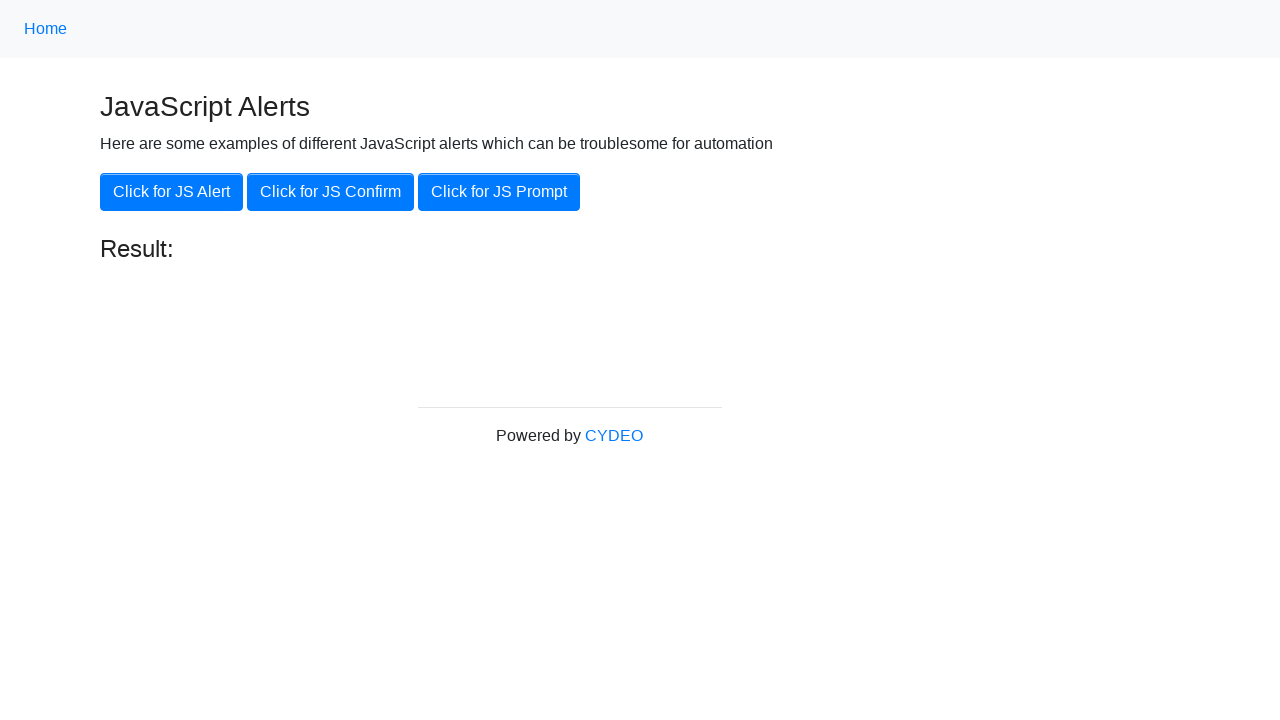

Clicked button to trigger JavaScript alert dialog at (172, 192) on xpath=//button[@onclick='jsAlert()']
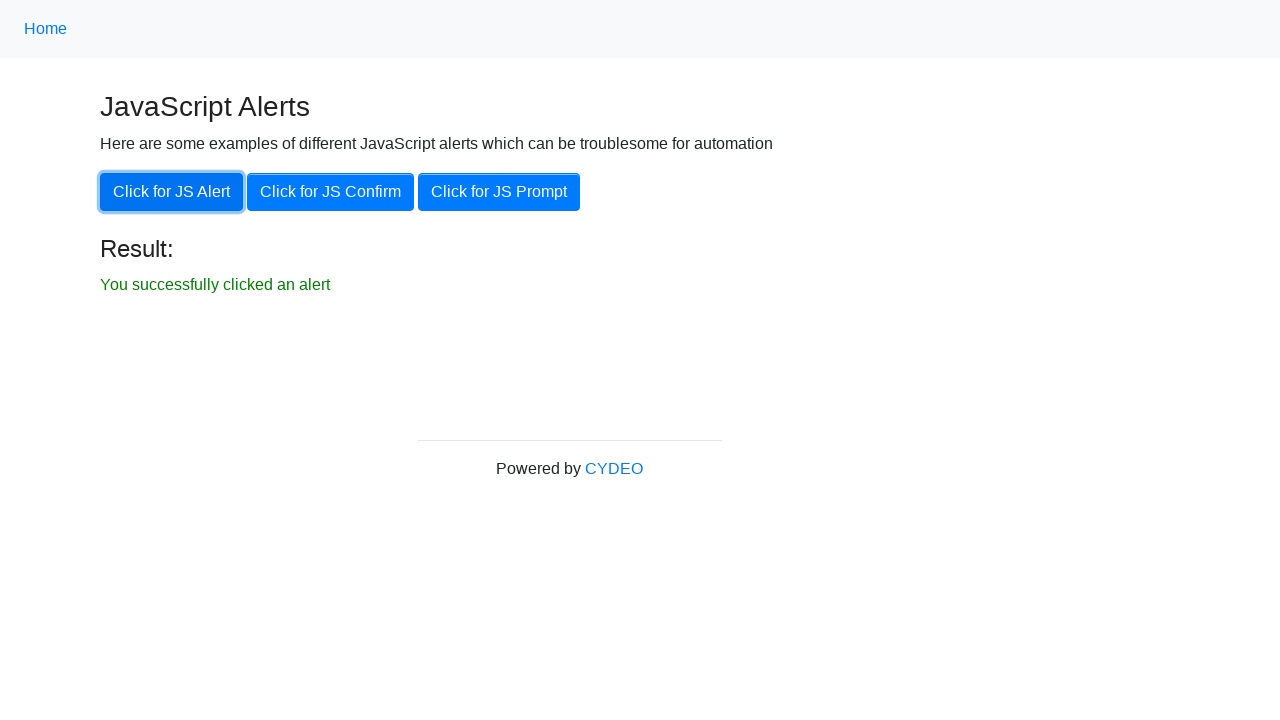

Alert was accepted and result element appeared
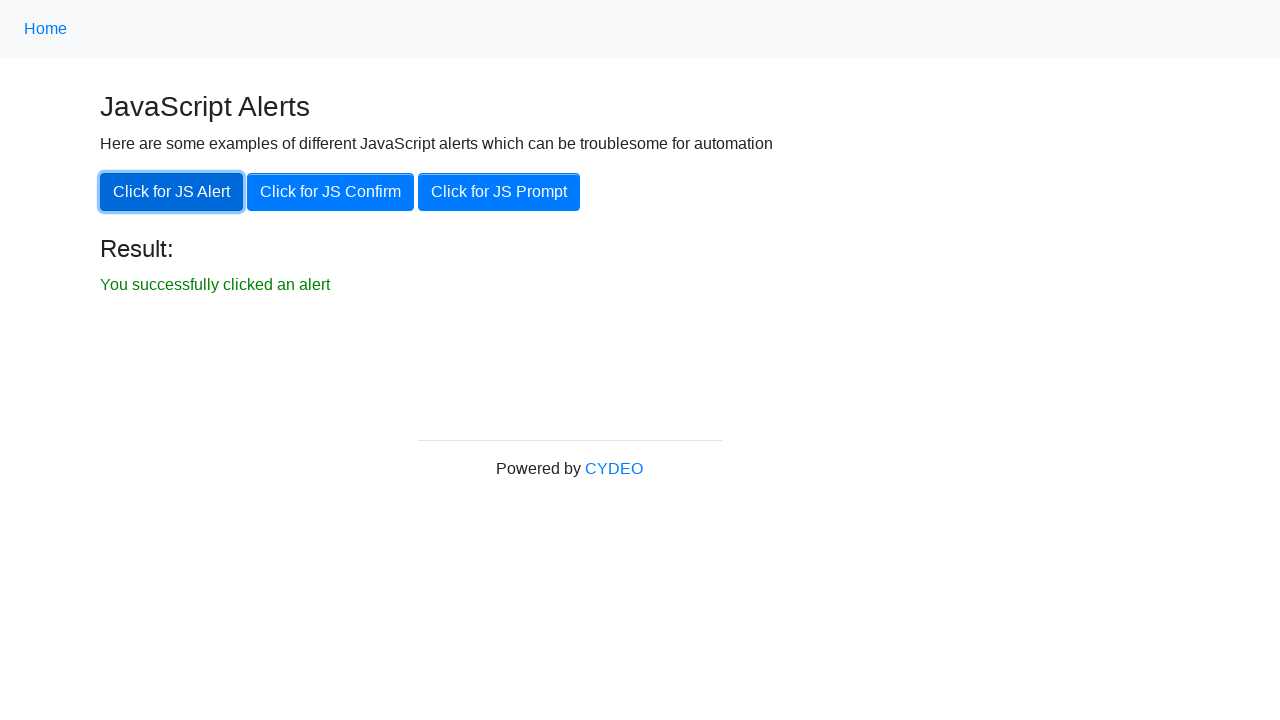

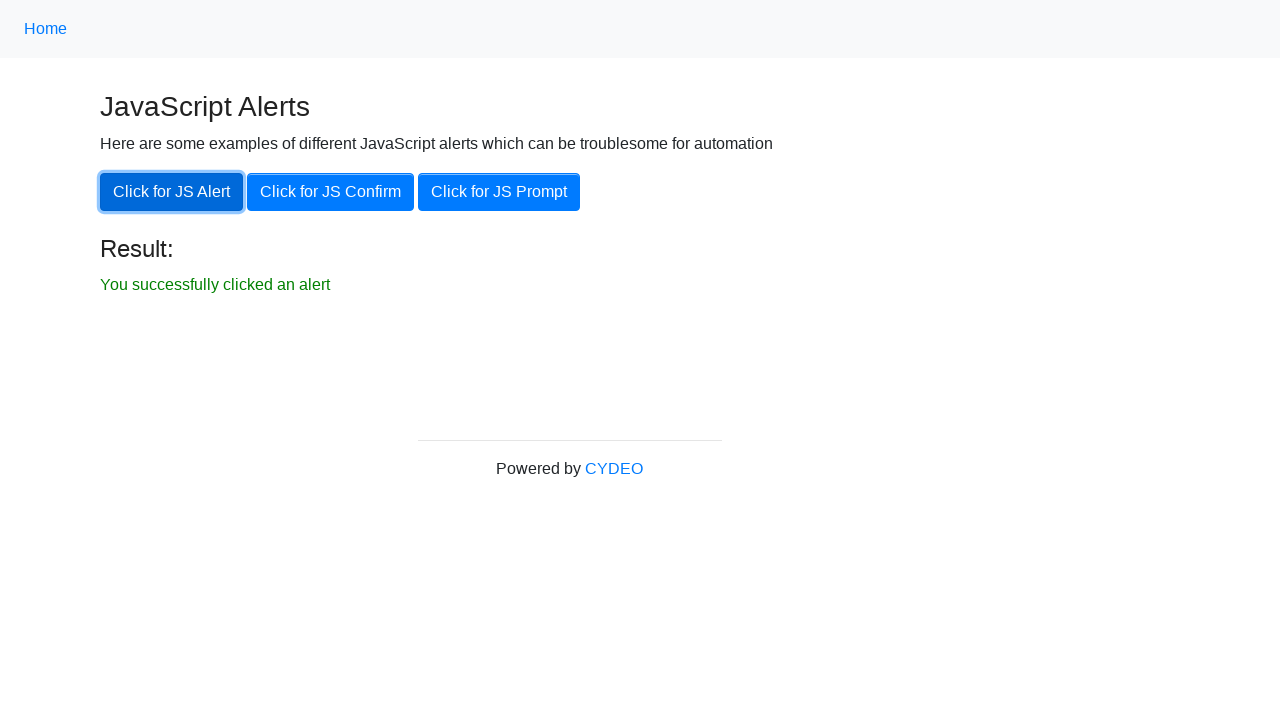